Tests filtering to display only completed items

Starting URL: https://demo.playwright.dev/todomvc

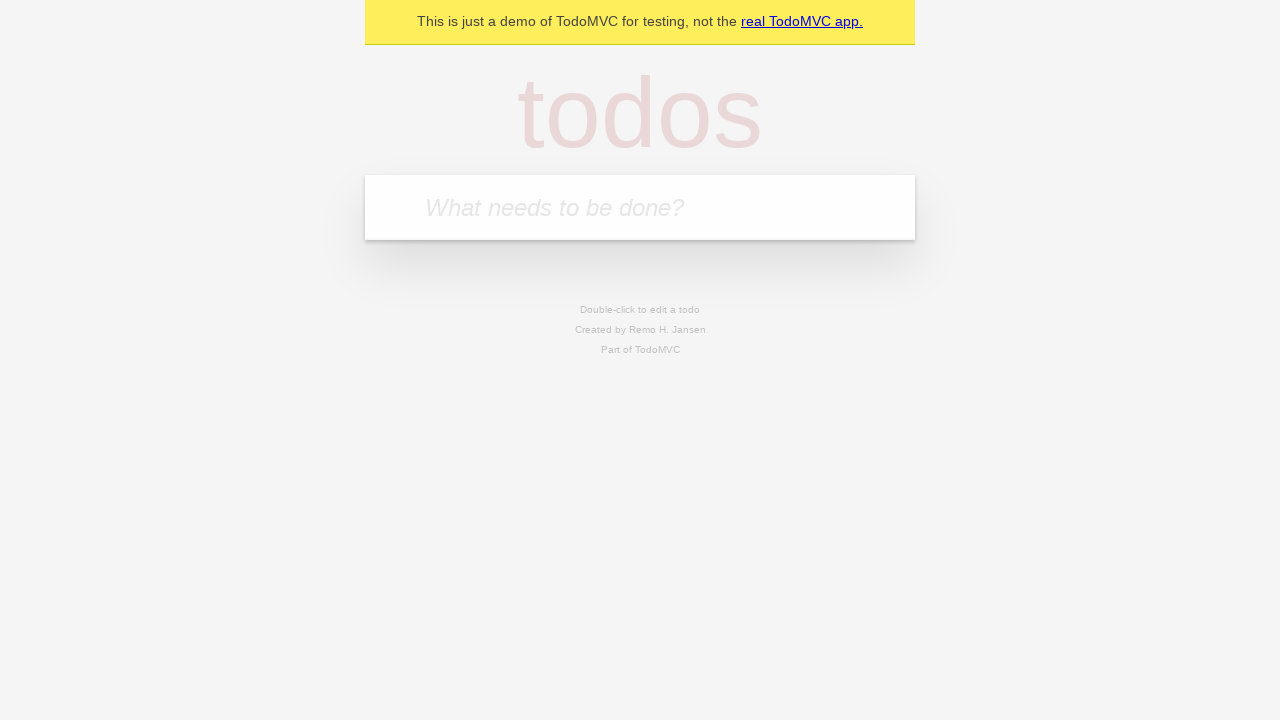

Filled todo input with 'buy some cheese' on internal:attr=[placeholder="What needs to be done?"i]
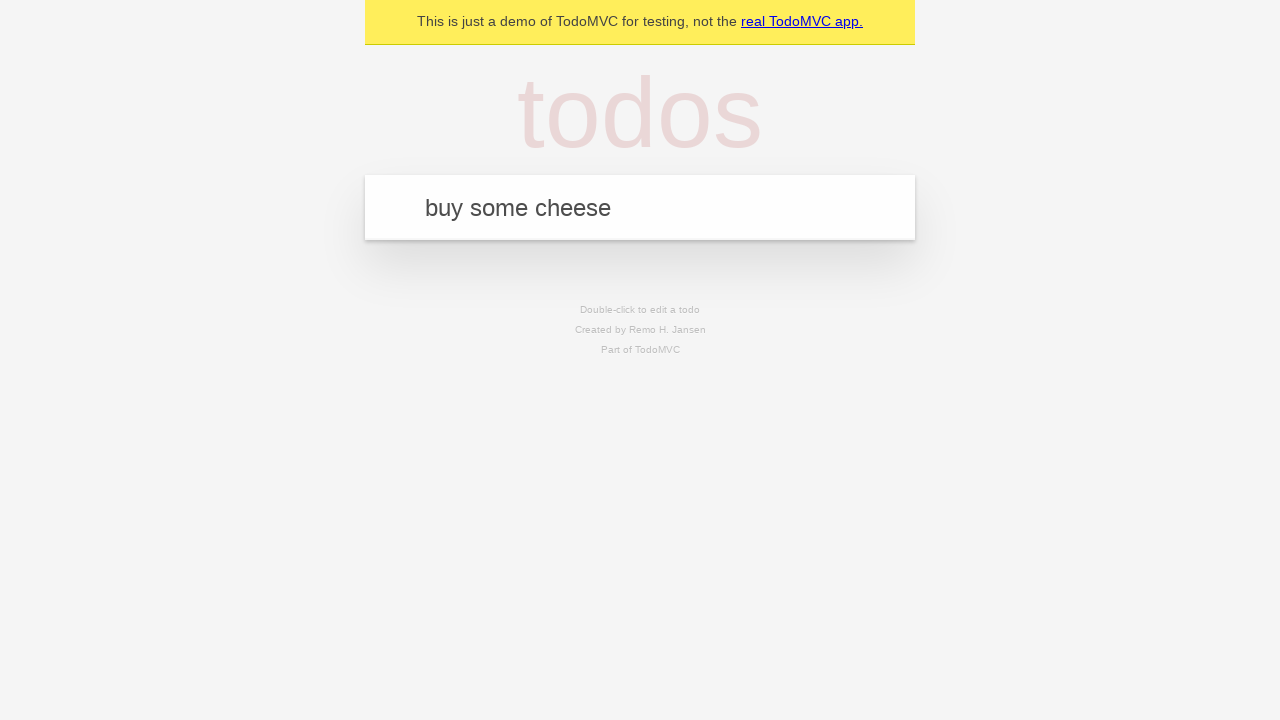

Pressed Enter to create todo 'buy some cheese' on internal:attr=[placeholder="What needs to be done?"i]
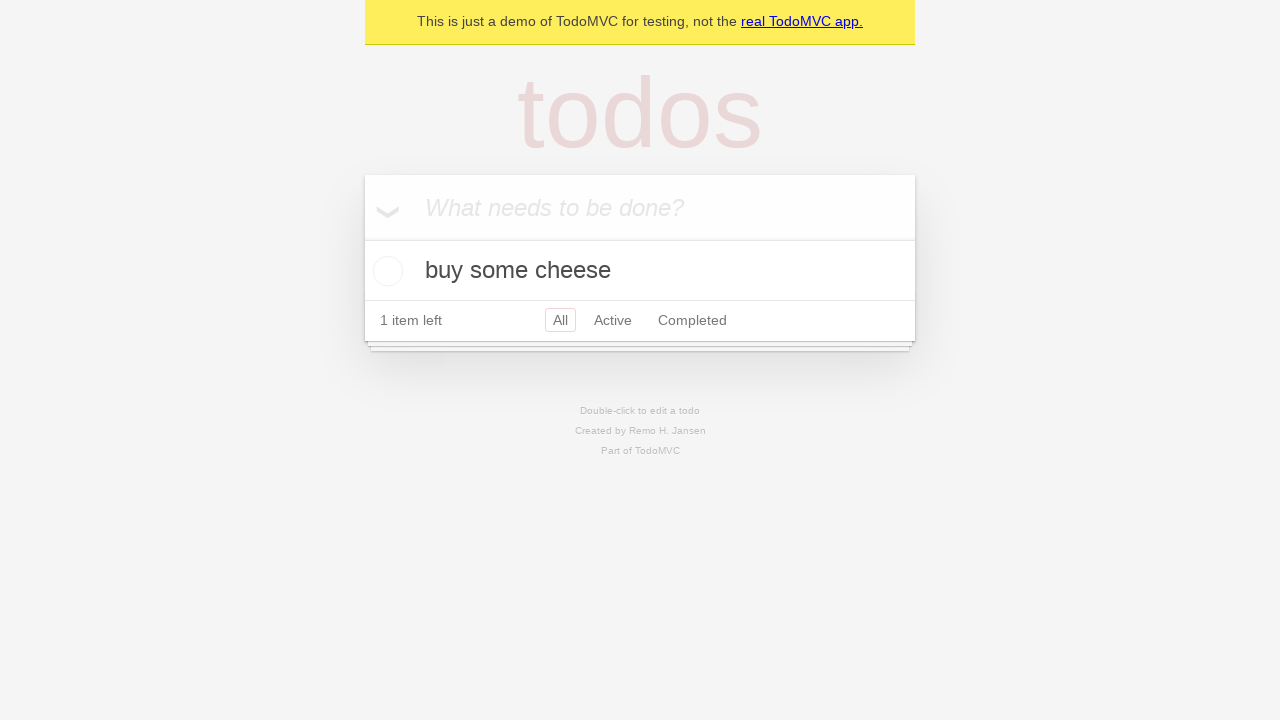

Filled todo input with 'feed the cat' on internal:attr=[placeholder="What needs to be done?"i]
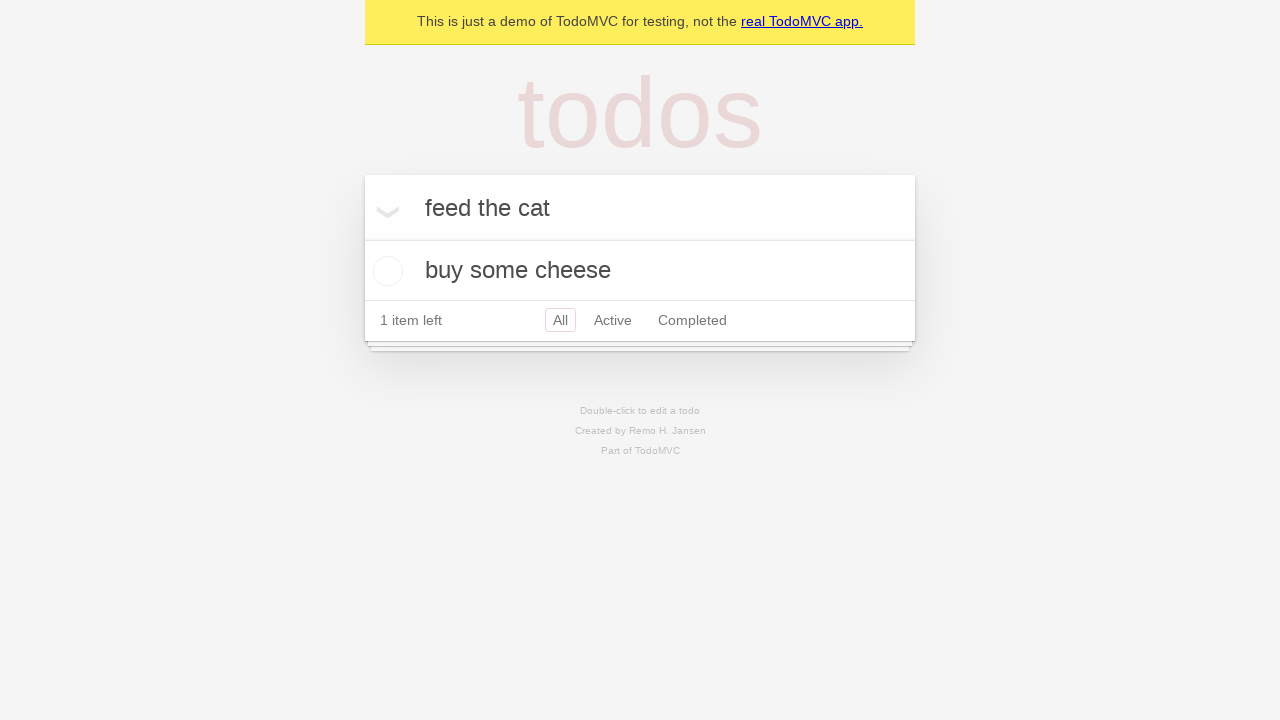

Pressed Enter to create todo 'feed the cat' on internal:attr=[placeholder="What needs to be done?"i]
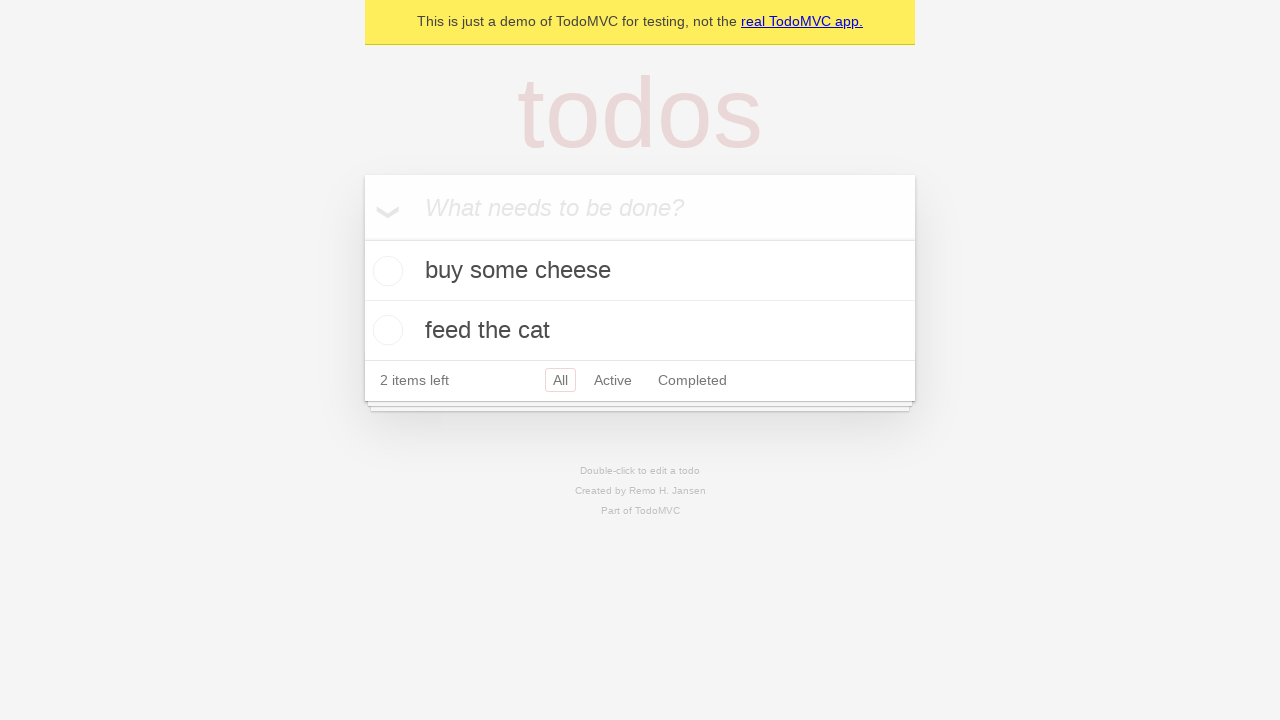

Filled todo input with 'book a doctors appointment' on internal:attr=[placeholder="What needs to be done?"i]
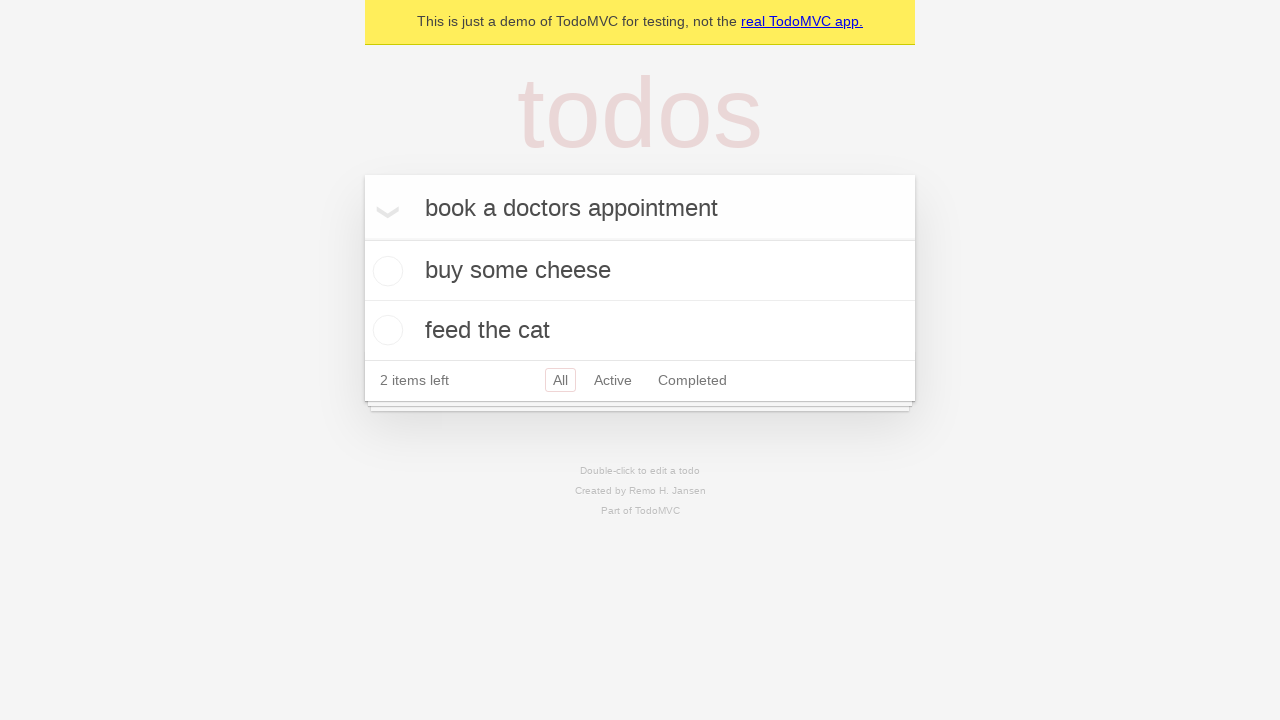

Pressed Enter to create todo 'book a doctors appointment' on internal:attr=[placeholder="What needs to be done?"i]
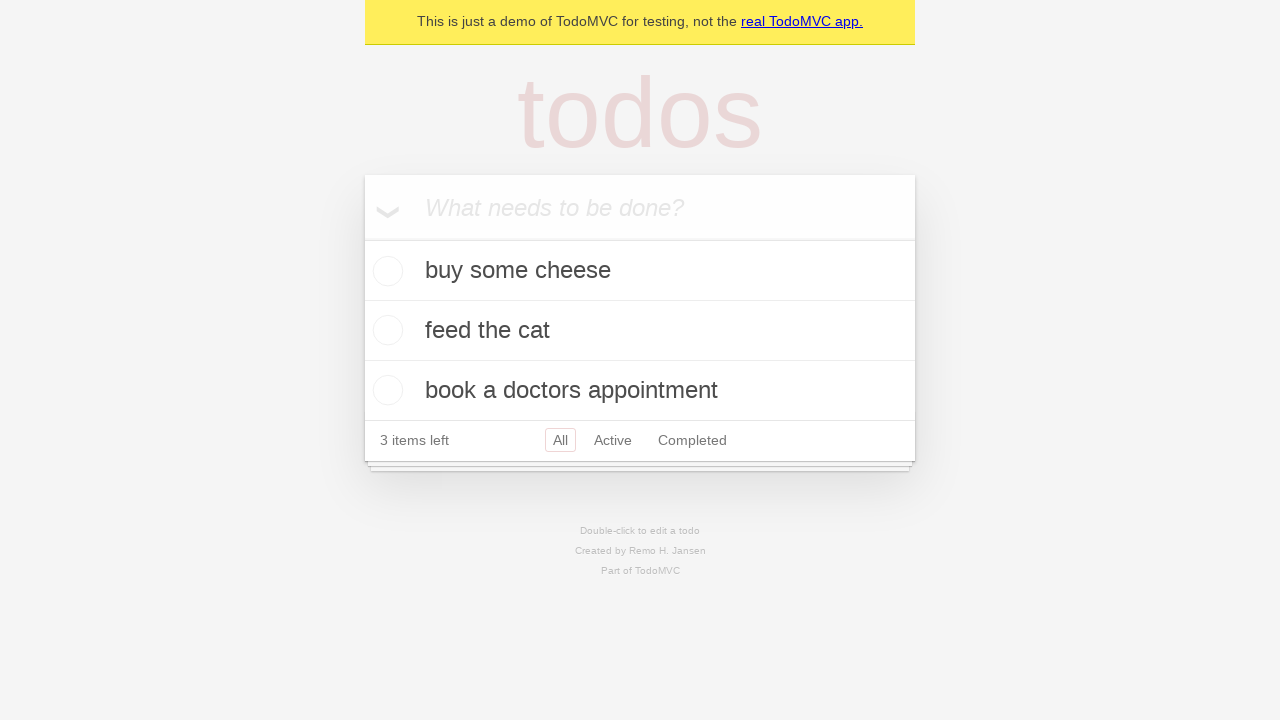

Waited for all 3 todo items to be created
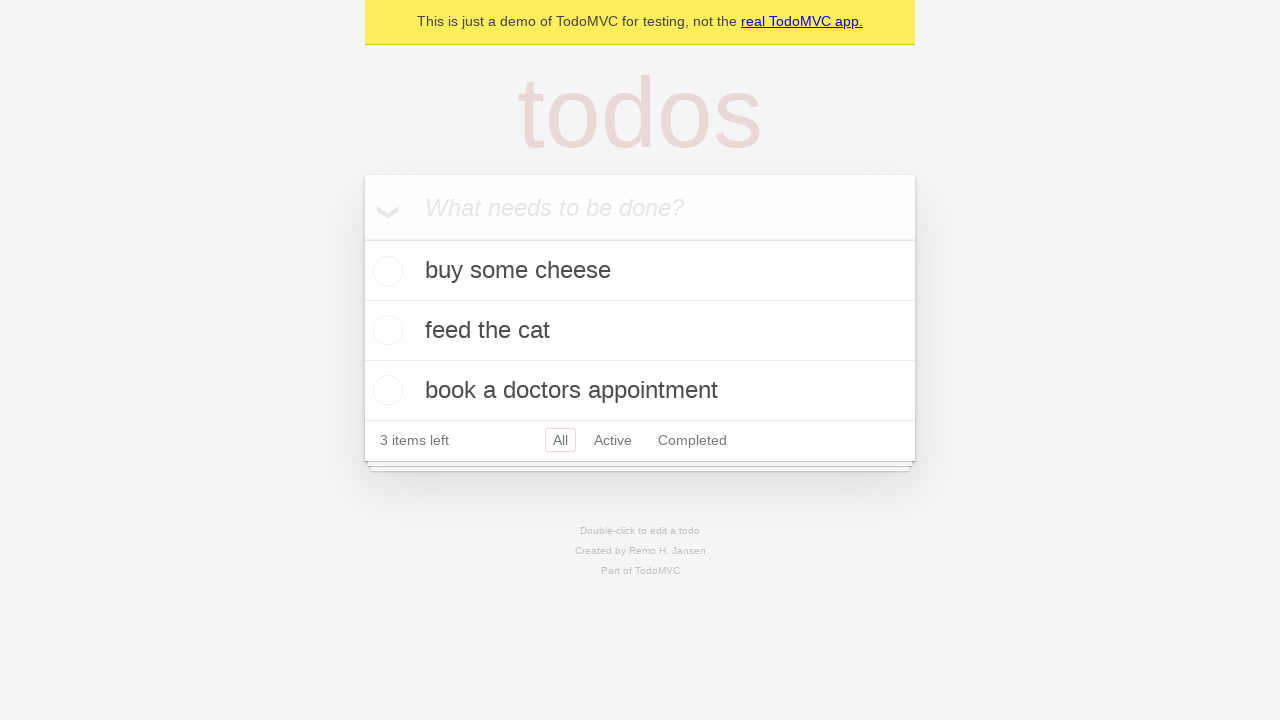

Checked second todo item as completed at (385, 330) on internal:testid=[data-testid="todo-item"s] >> nth=1 >> internal:role=checkbox
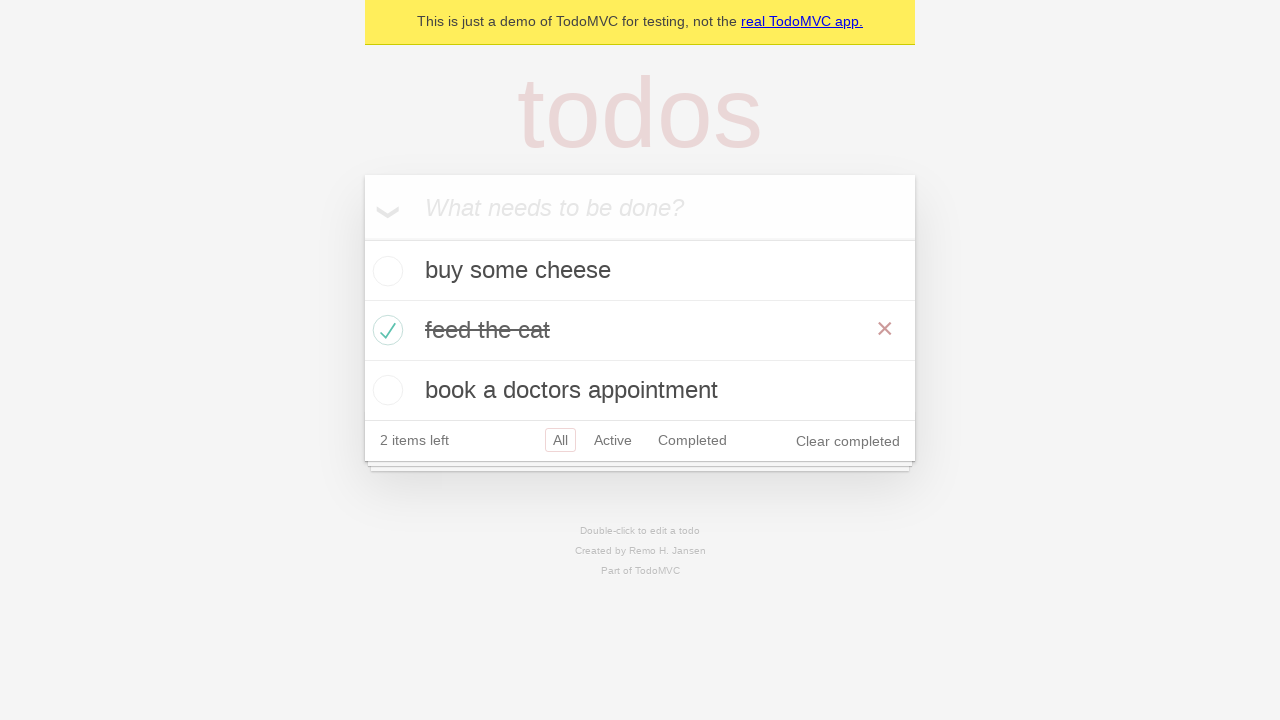

Clicked 'Completed' filter link at (692, 440) on internal:role=link[name="Completed"i]
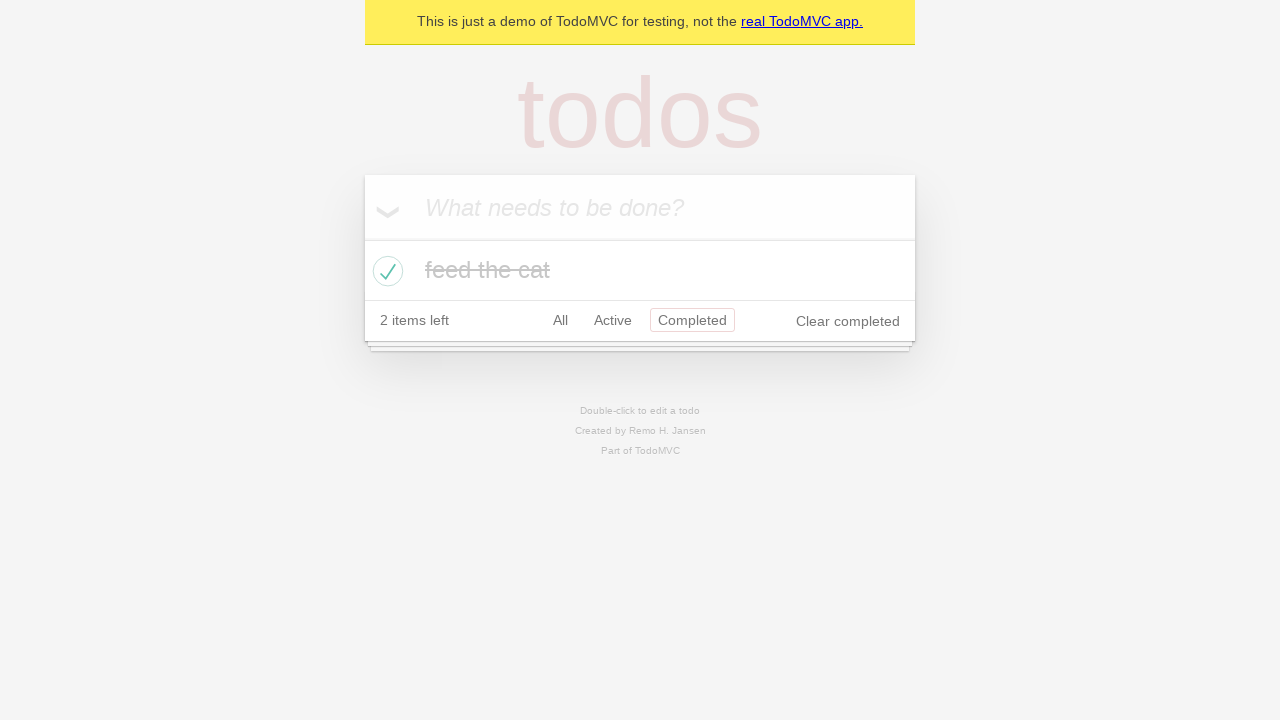

Waited for filter to apply and display only 1 completed item
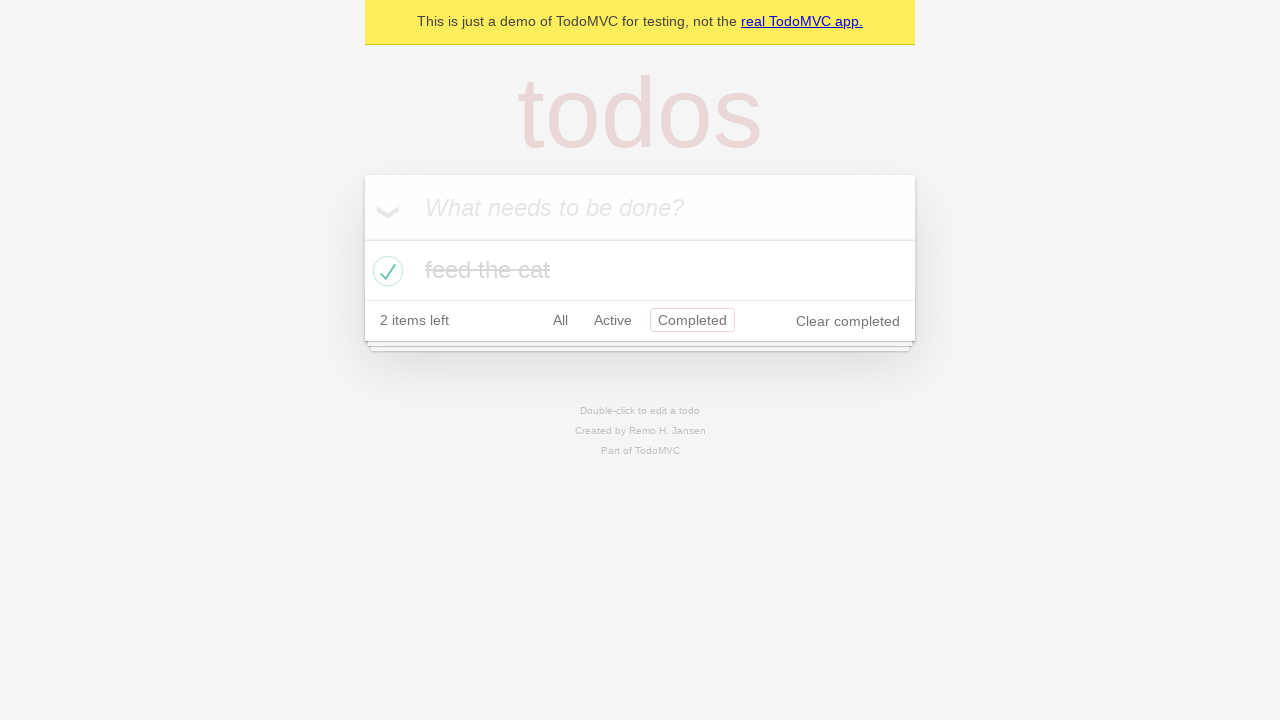

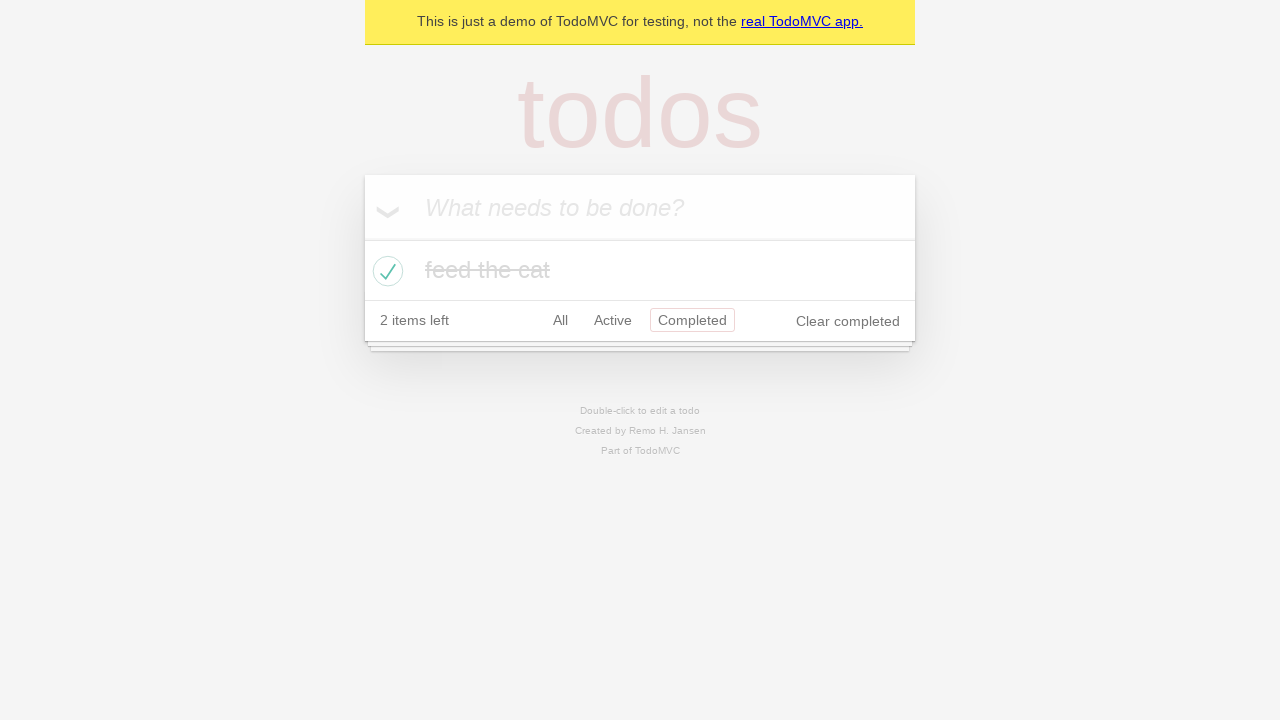